Navigates to the EDSO services website and verifies the page loads

Starting URL: https://www.edso.in

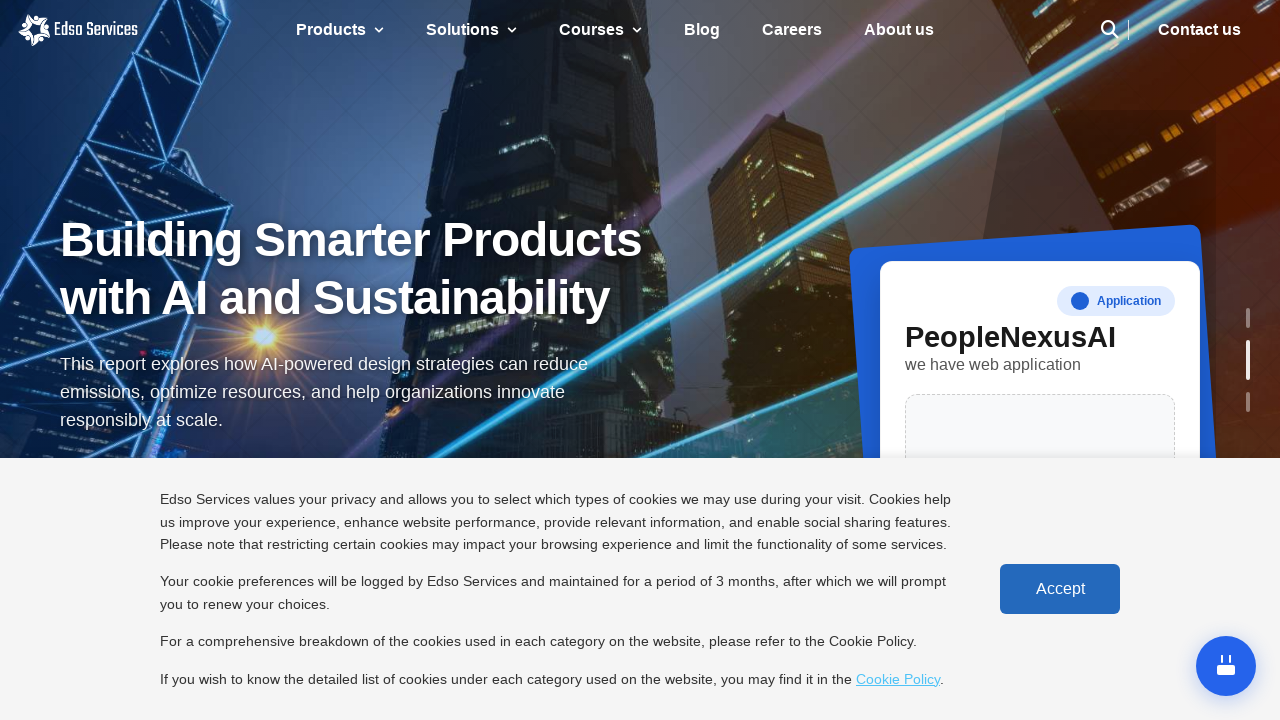

Waited for EDSO services website to load (DOM content loaded)
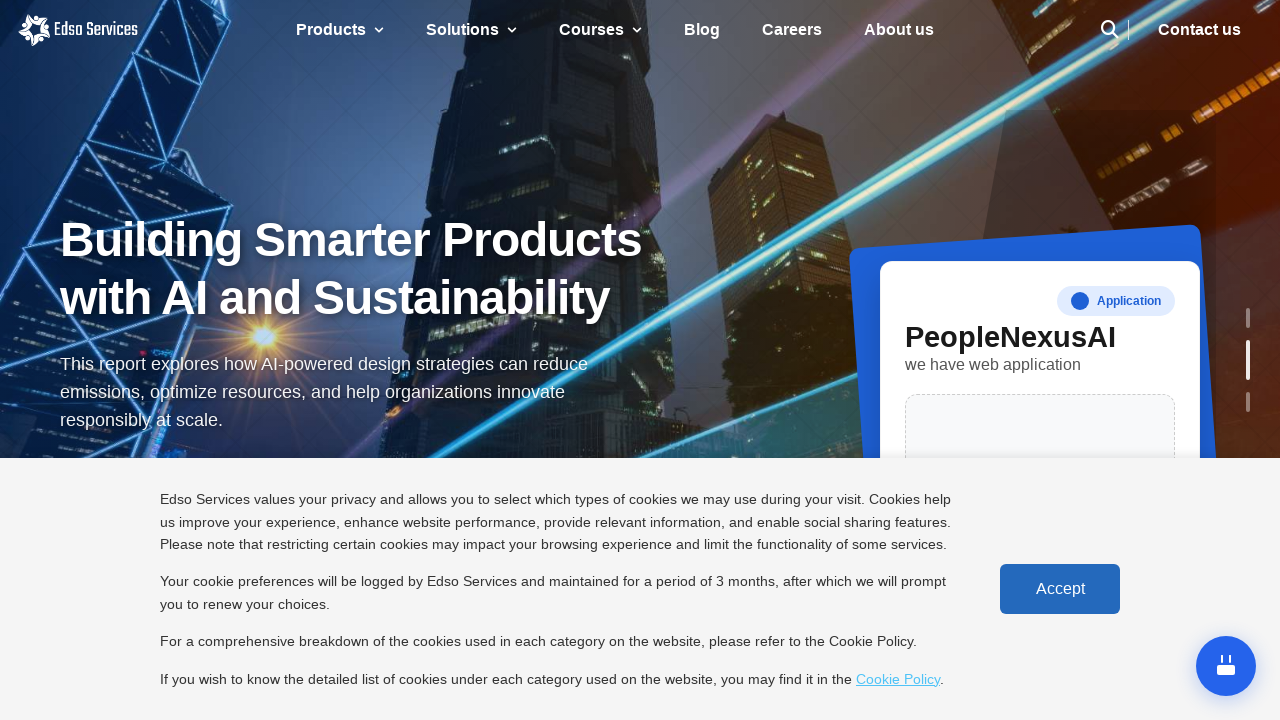

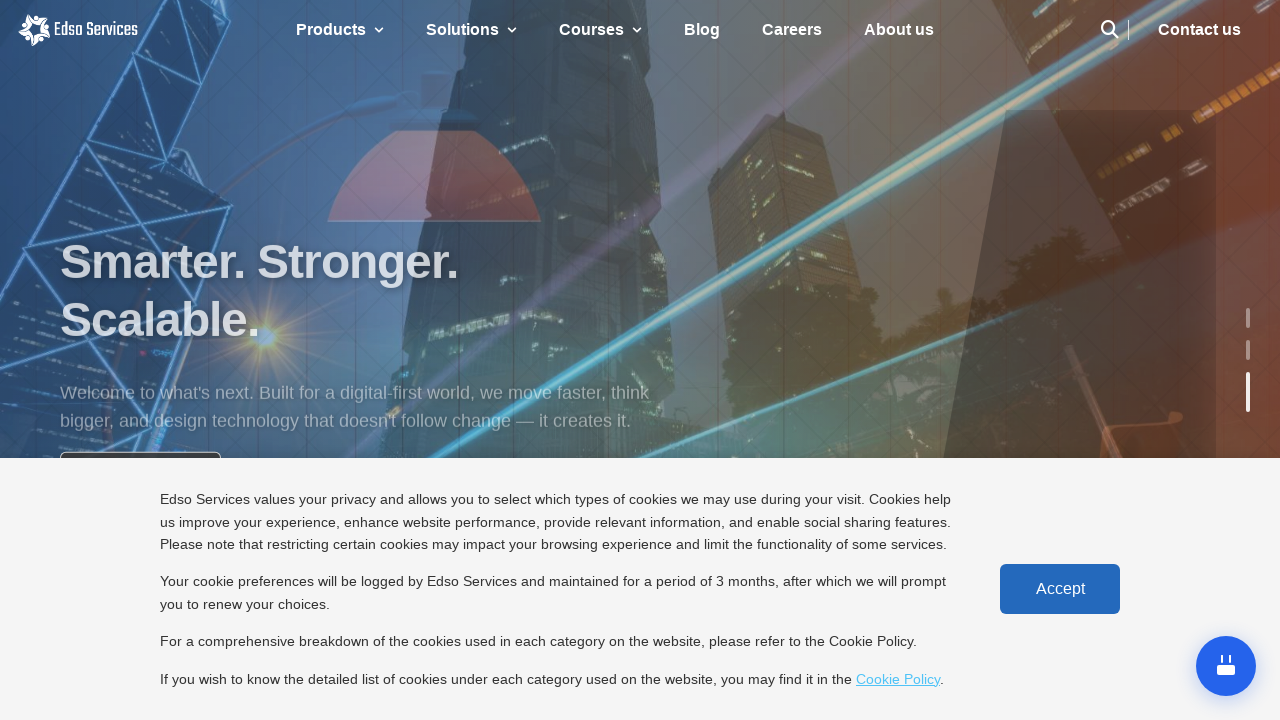